Tests that the toggle all checkbox updates state correctly when individual items are completed or cleared

Starting URL: https://demo.playwright.dev/todomvc

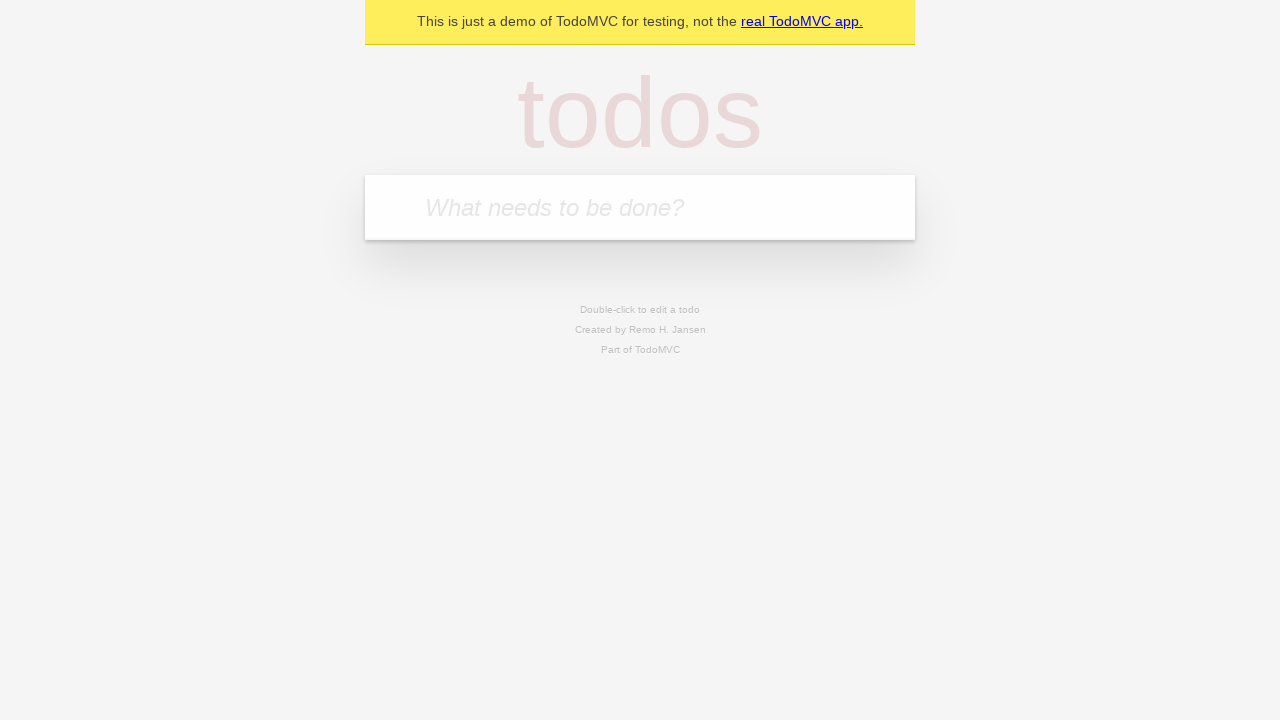

Filled new todo input with 'buy some cheese' on internal:attr=[placeholder="What needs to be done?"i]
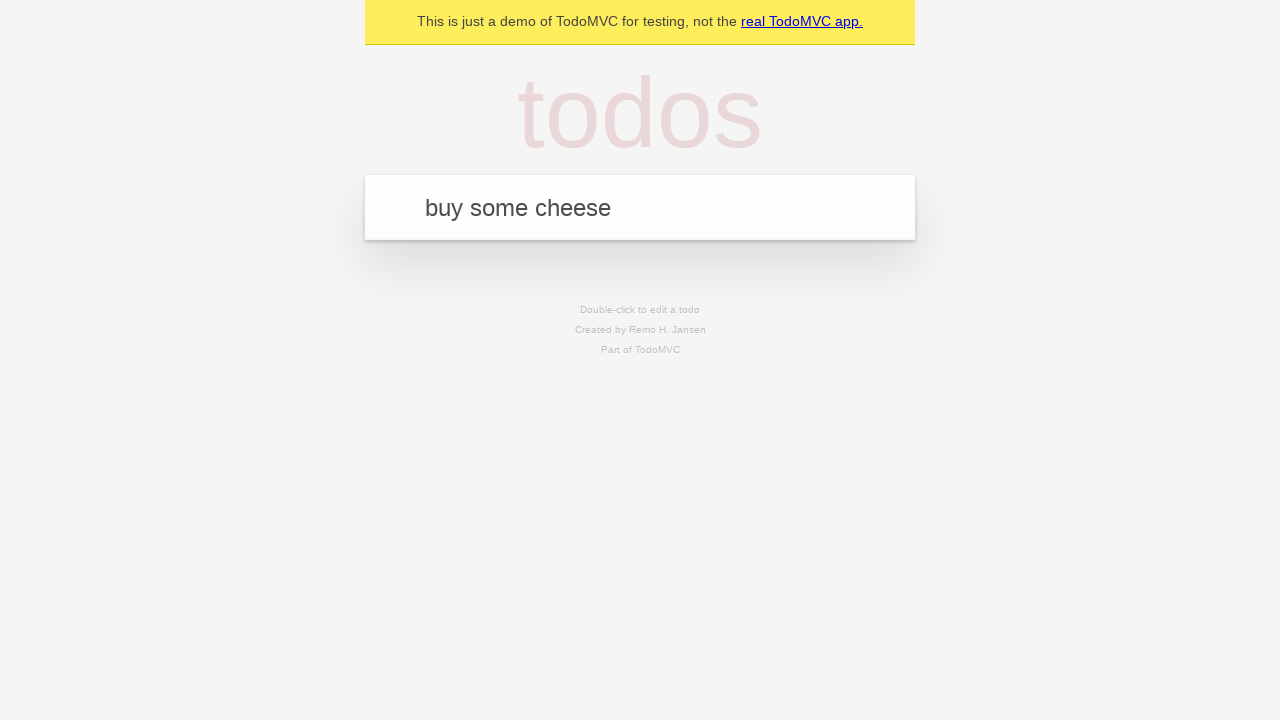

Pressed Enter to create todo 'buy some cheese' on internal:attr=[placeholder="What needs to be done?"i]
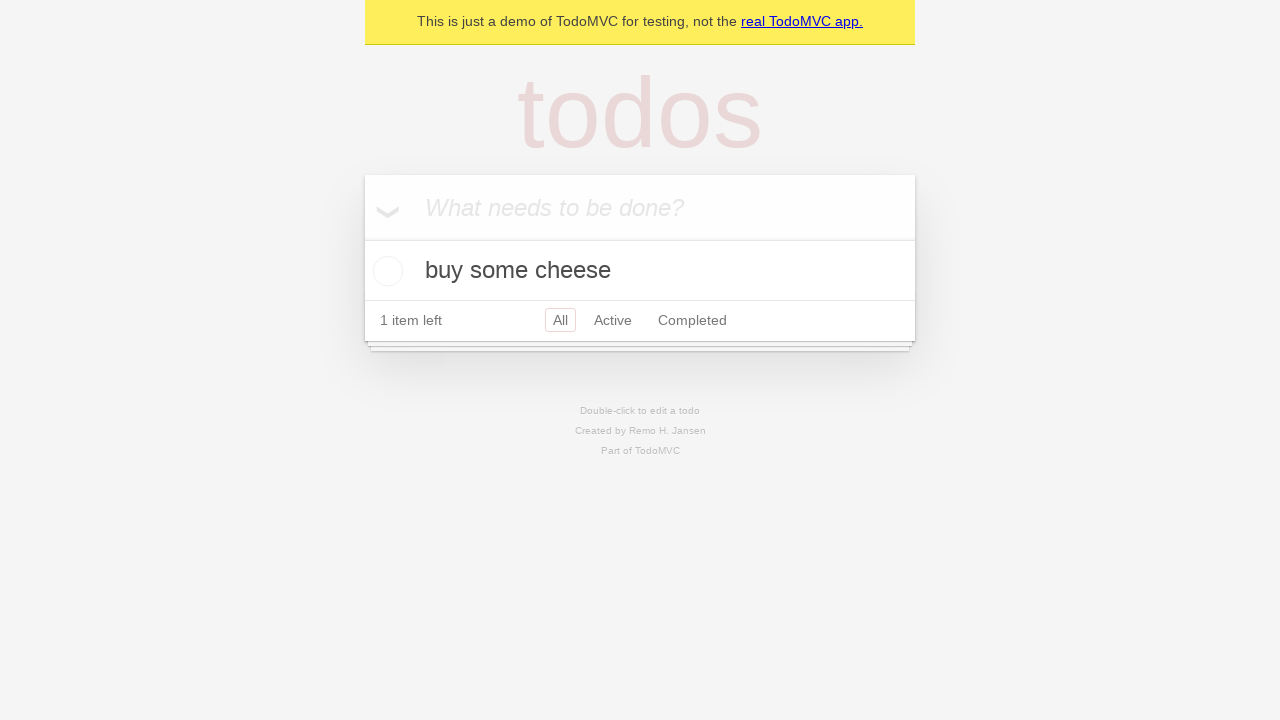

Filled new todo input with 'feed the cat' on internal:attr=[placeholder="What needs to be done?"i]
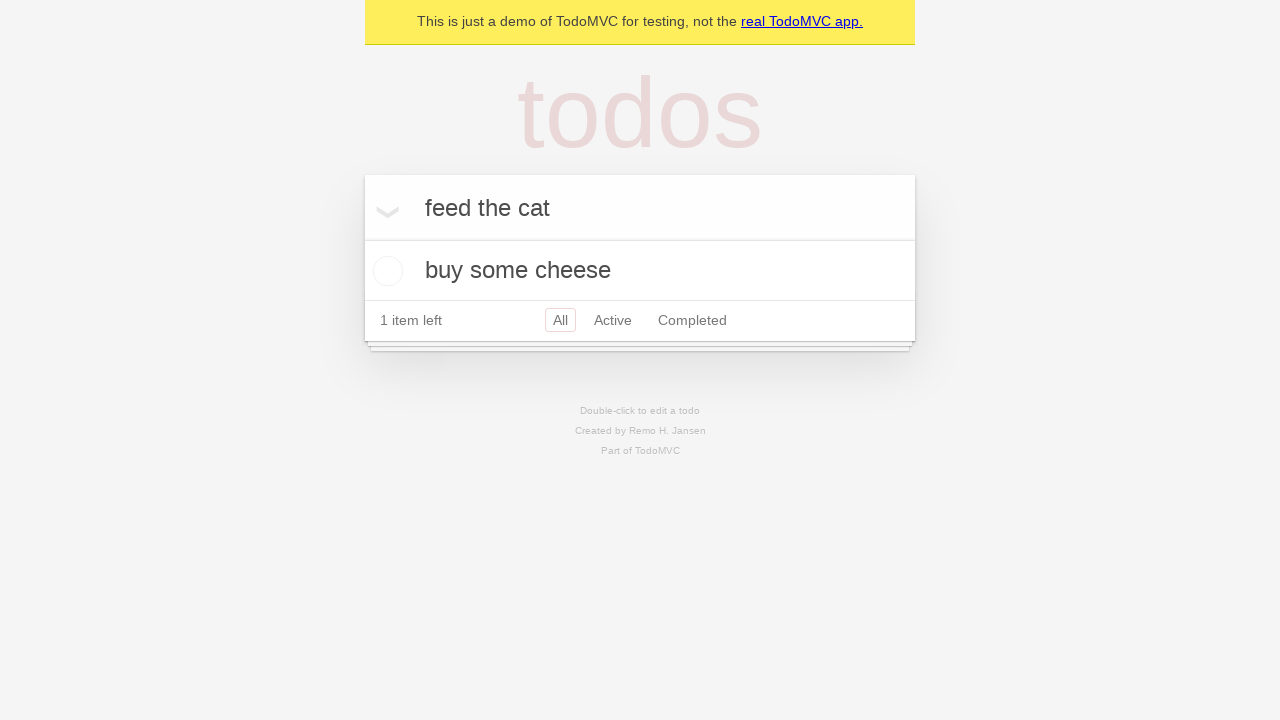

Pressed Enter to create todo 'feed the cat' on internal:attr=[placeholder="What needs to be done?"i]
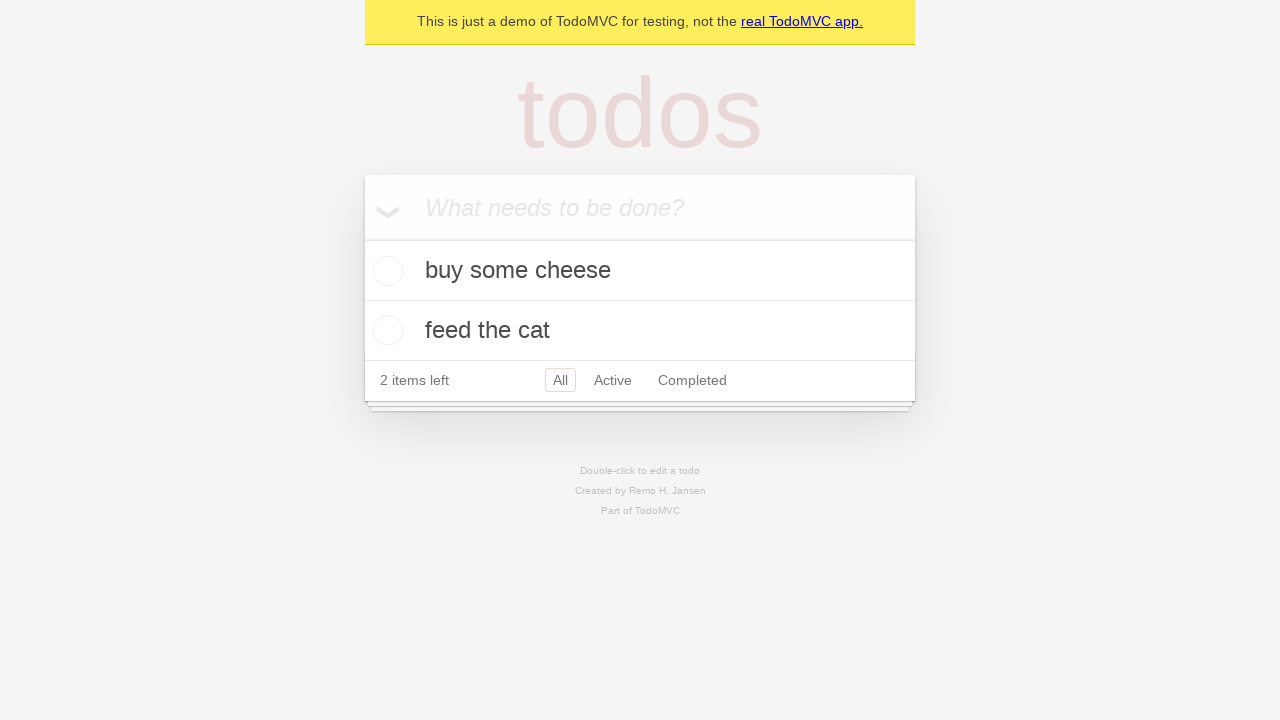

Filled new todo input with 'book a doctors appointment' on internal:attr=[placeholder="What needs to be done?"i]
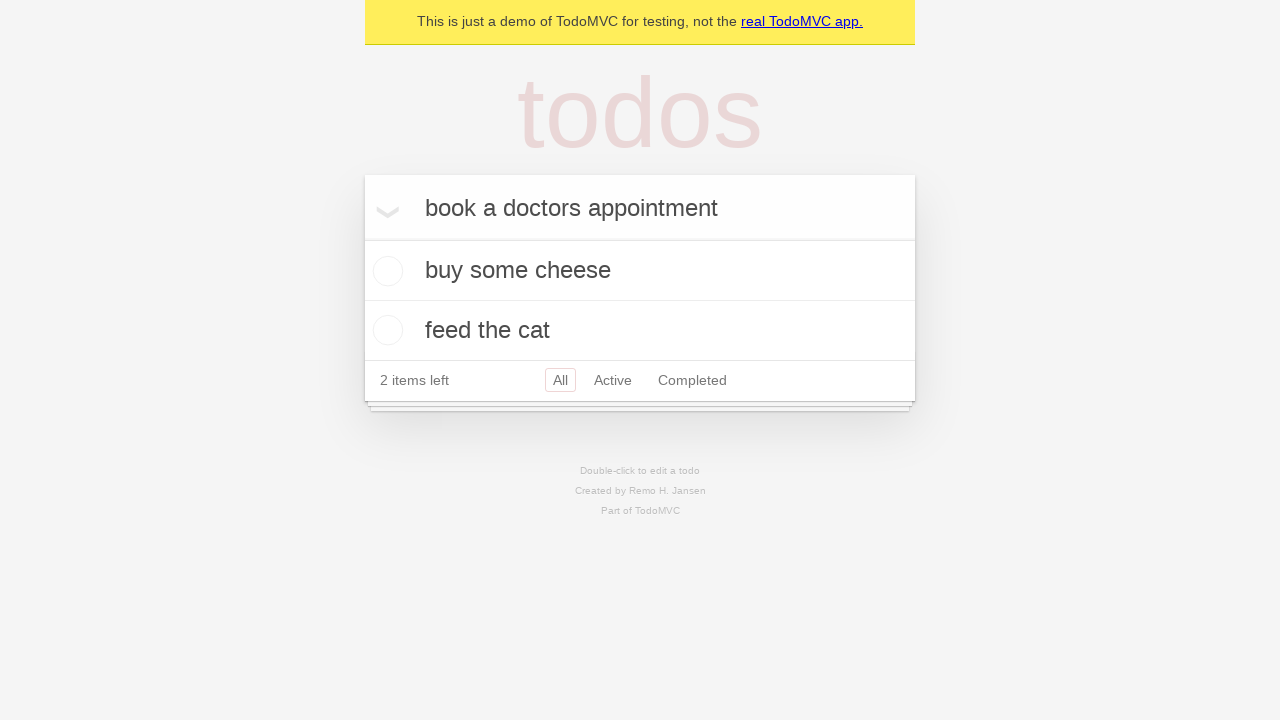

Pressed Enter to create todo 'book a doctors appointment' on internal:attr=[placeholder="What needs to be done?"i]
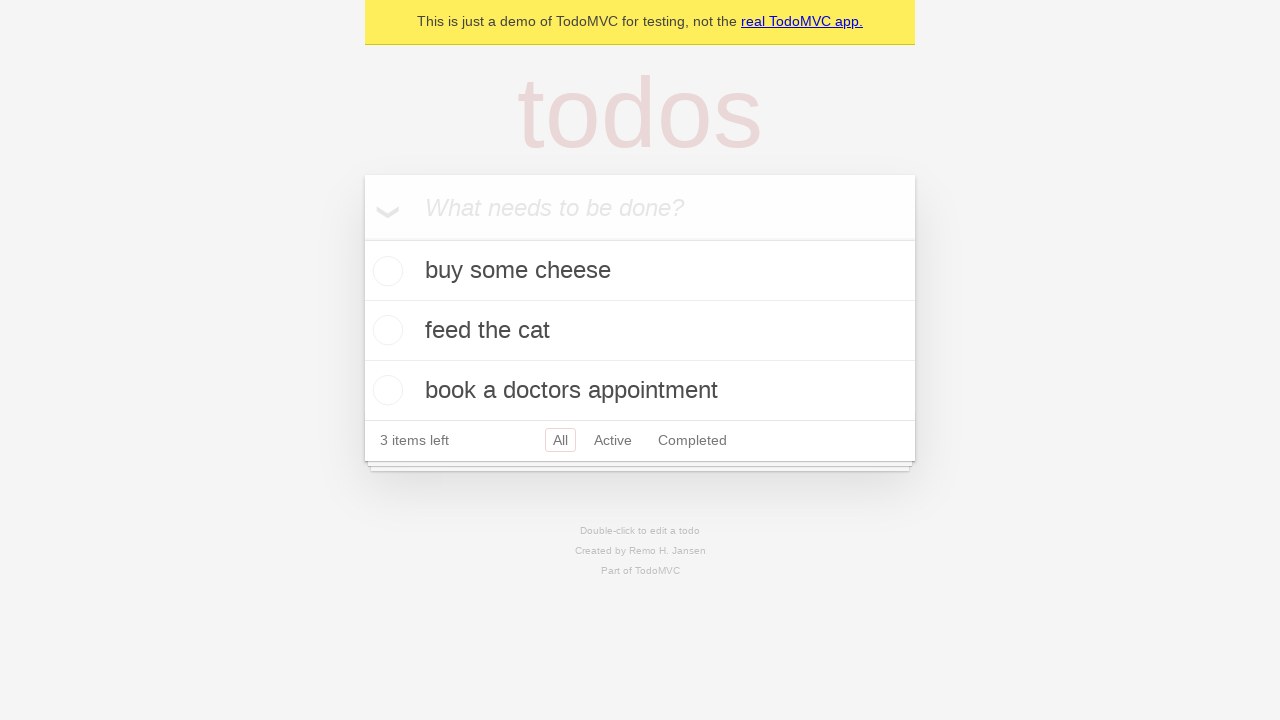

Waited for all 3 todo items to be created
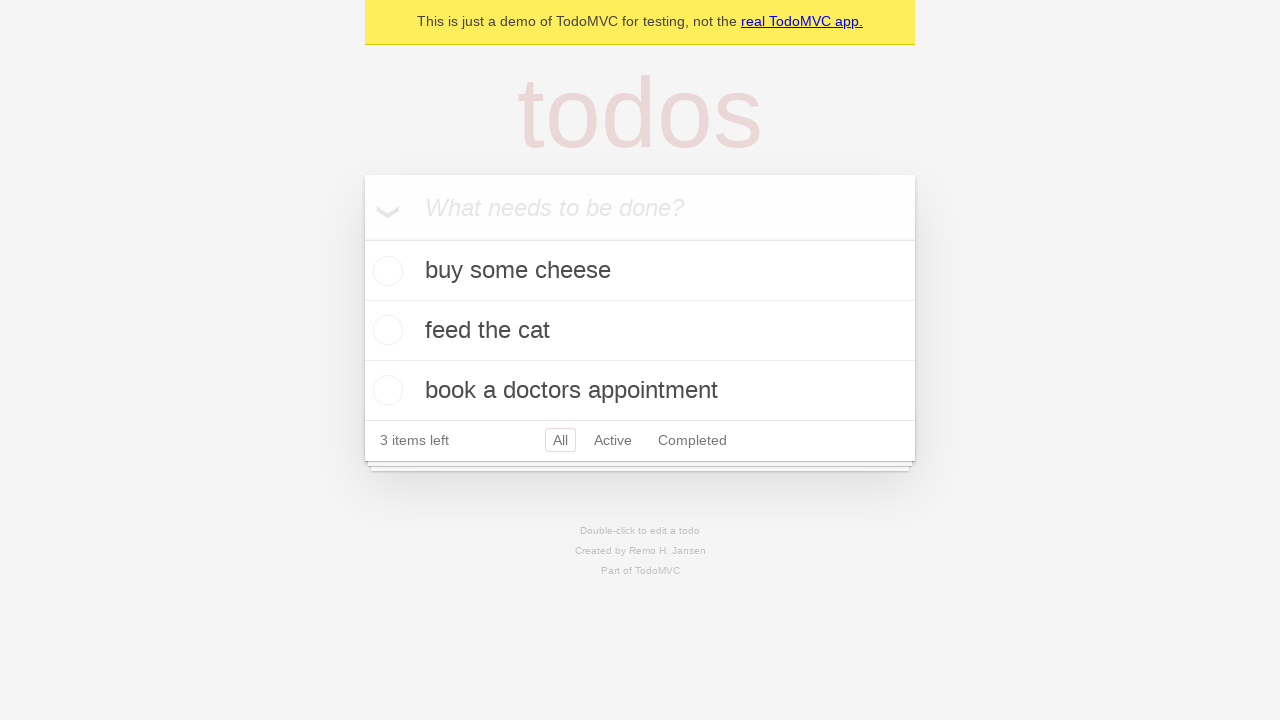

Checked the 'Mark all as complete' toggle at (362, 238) on internal:label="Mark all as complete"i
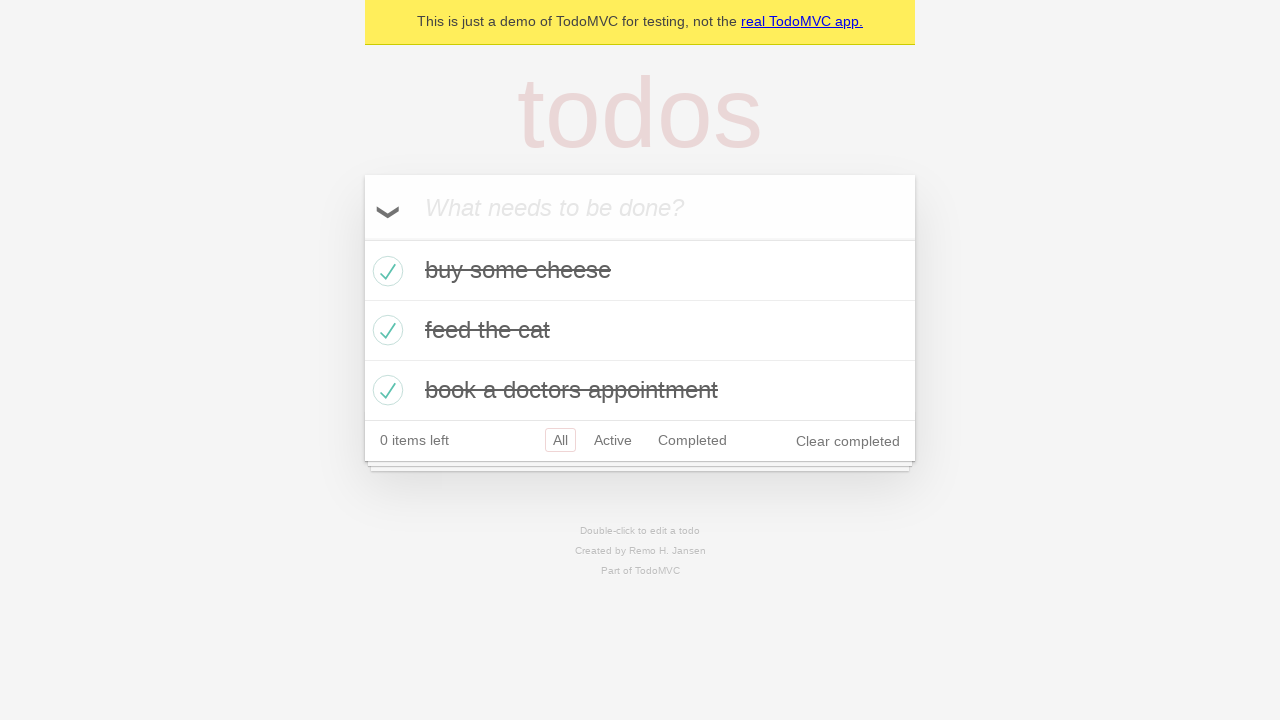

Unchecked the first todo item at (385, 271) on [data-testid='todo-item'] >> nth=0 >> internal:role=checkbox
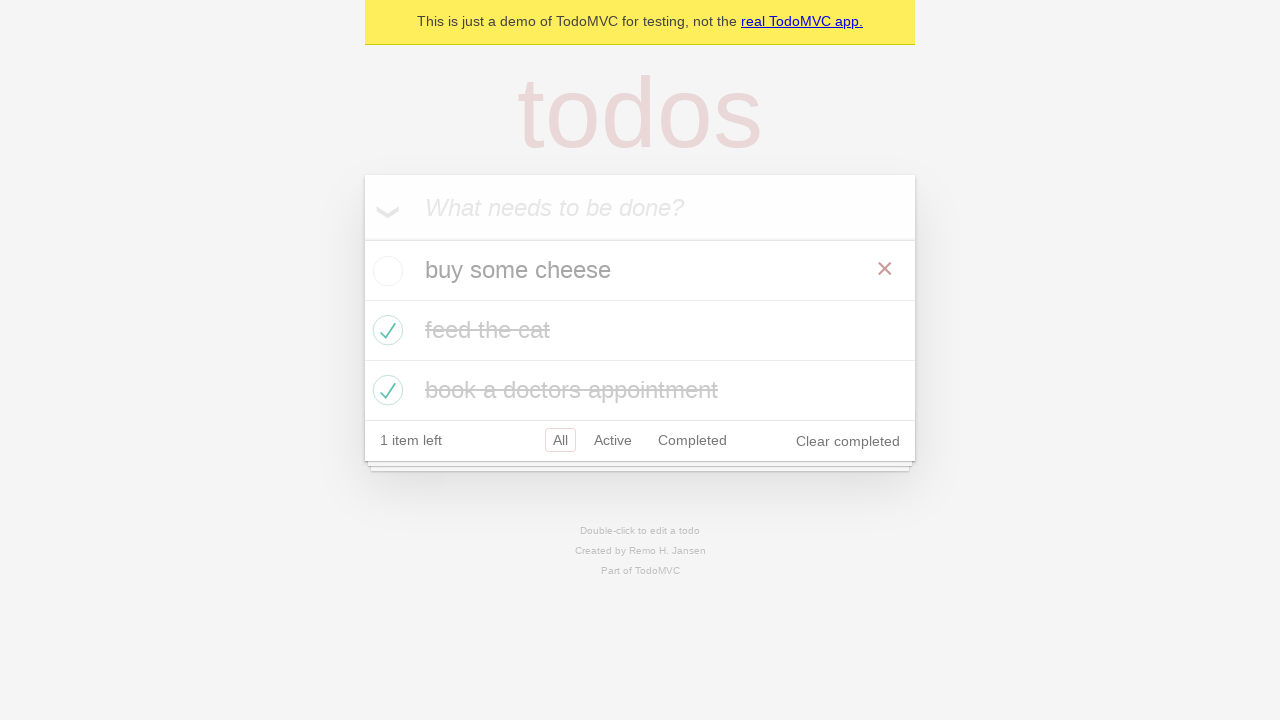

Checked the first todo item again at (385, 271) on [data-testid='todo-item'] >> nth=0 >> internal:role=checkbox
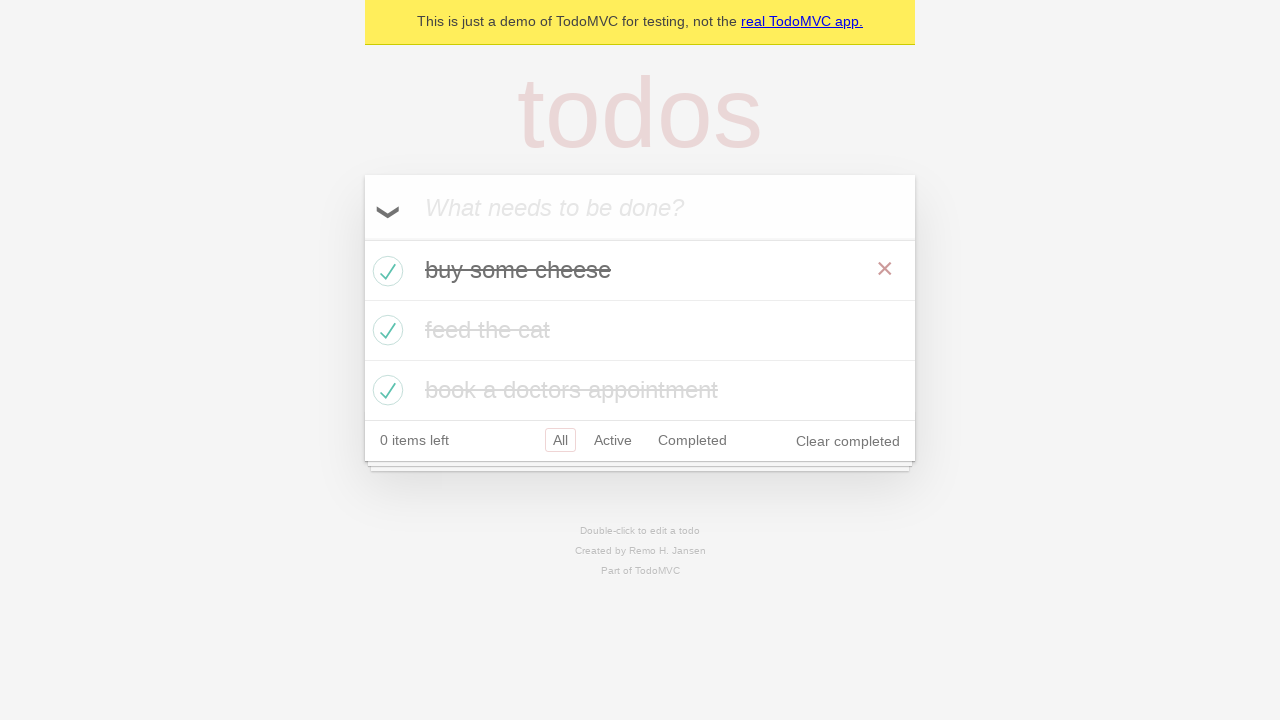

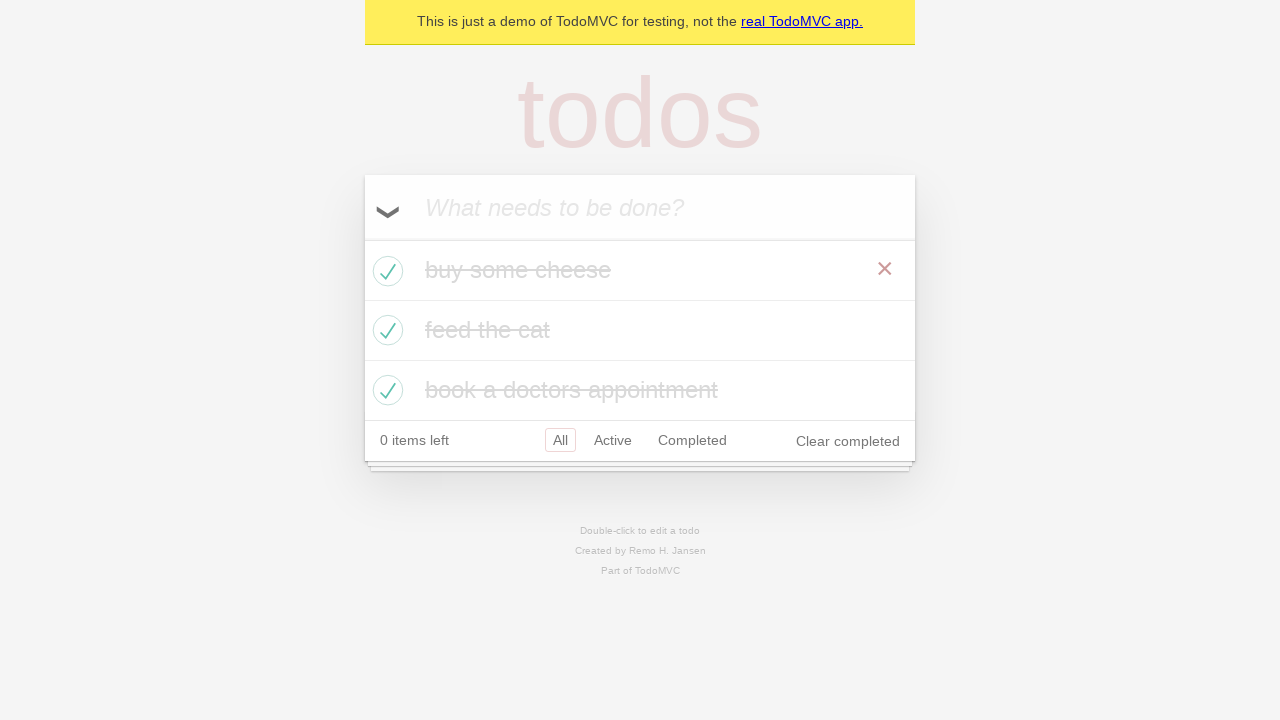